Tests the "Get started" link by clicking it and verifying the Installation heading appears

Starting URL: https://playwright.dev/

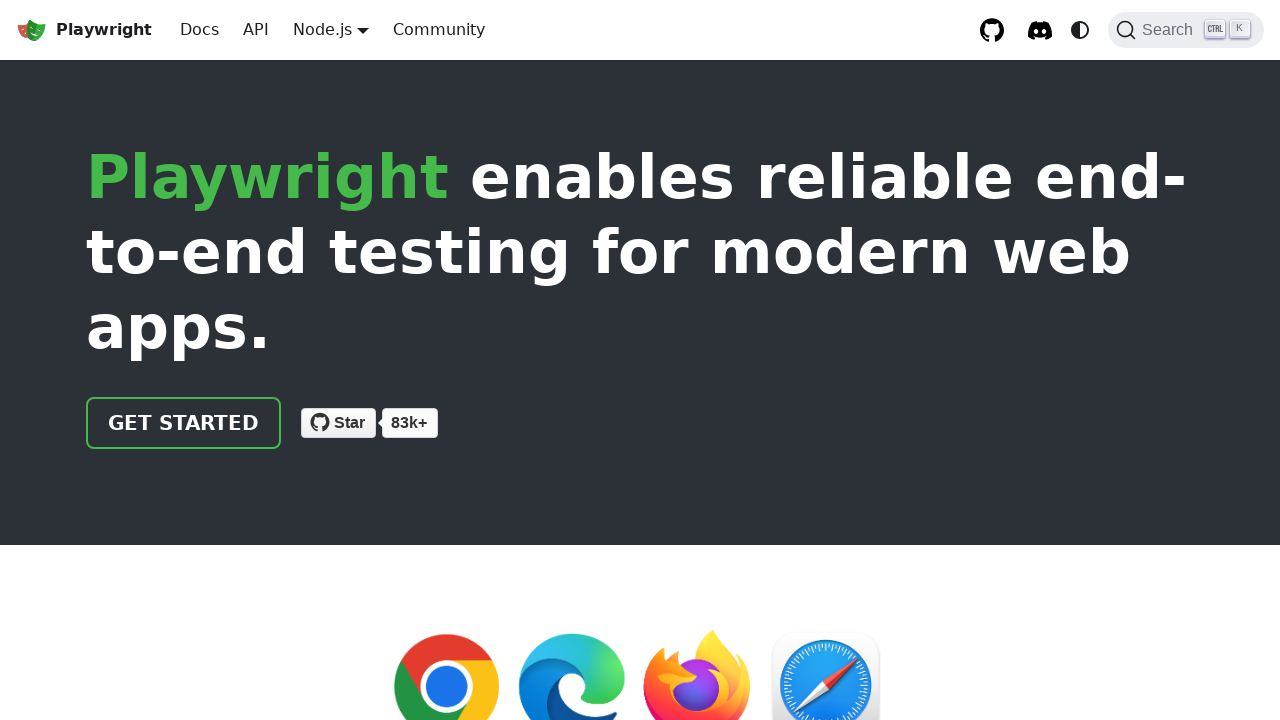

Clicked the 'Get started' link at (184, 423) on internal:role=link[name="Get started"i]
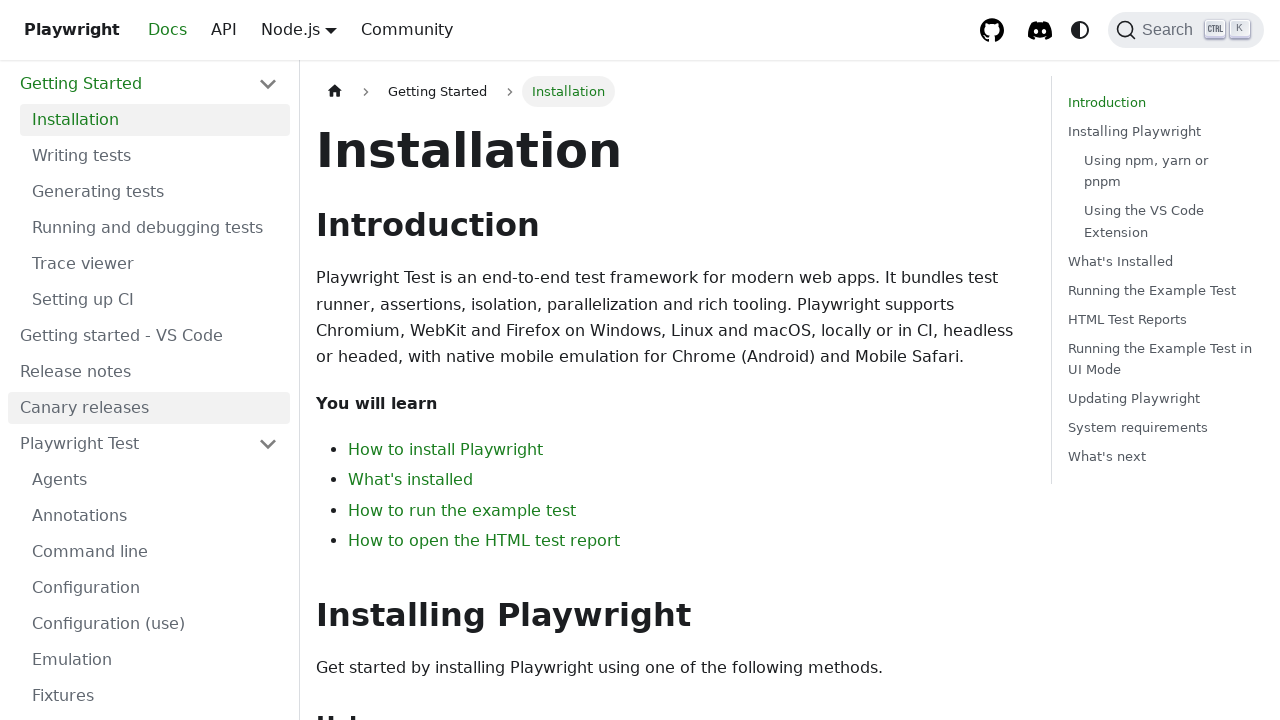

Installation heading appeared after clicking Get started
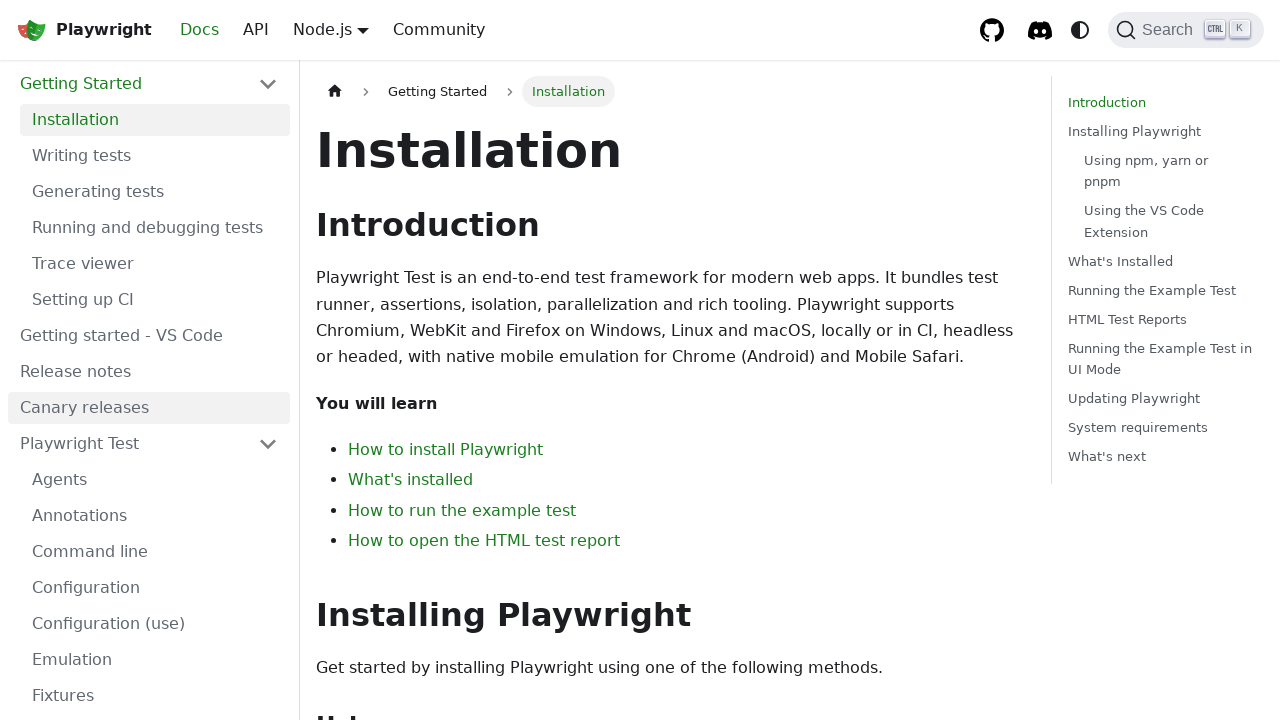

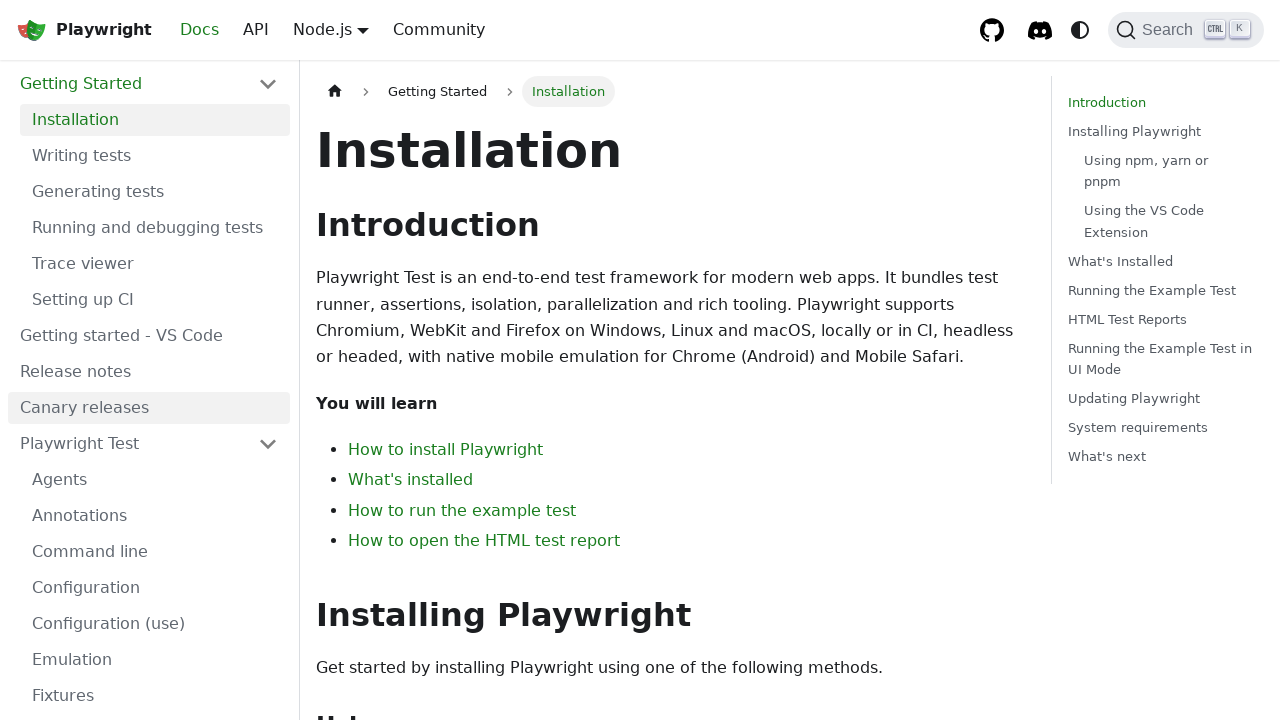